Tests tab switching by clicking a link that opens a new tab and switching to it

Starting URL: https://omayo.blogspot.com

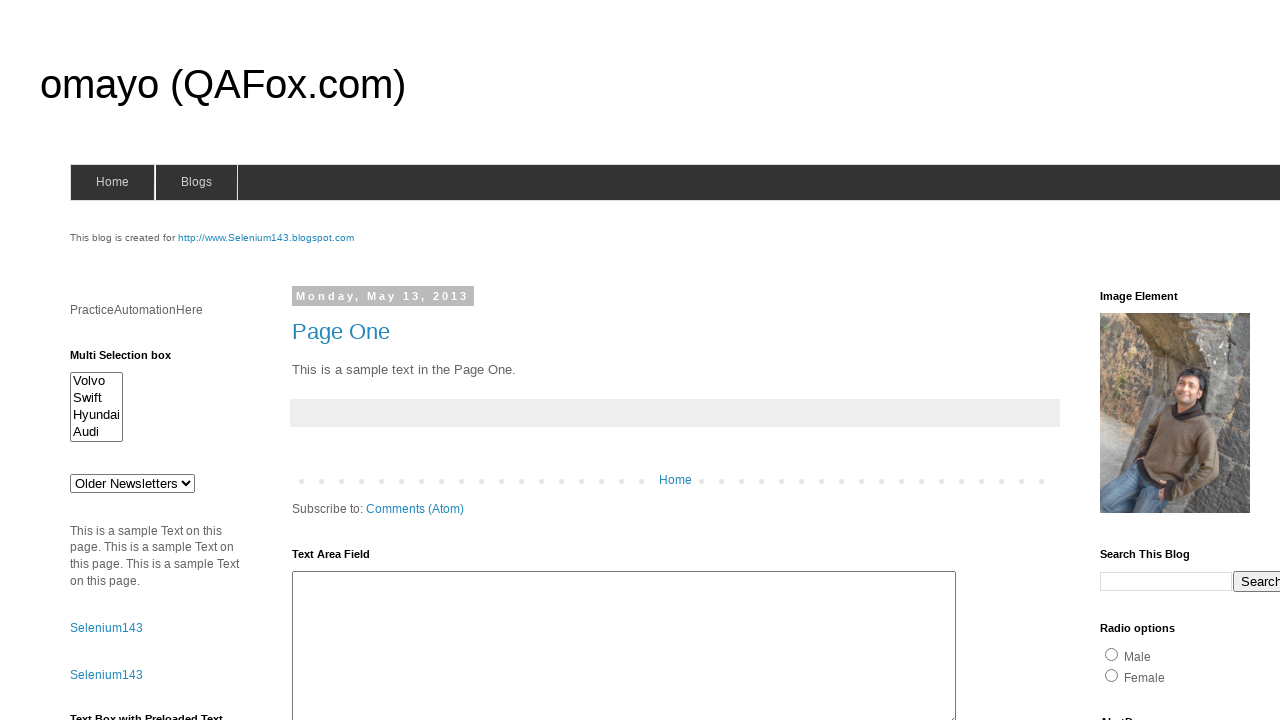

Clicked the Selenium143 link at (266, 238) on xpath=//*[@id='selenium143']
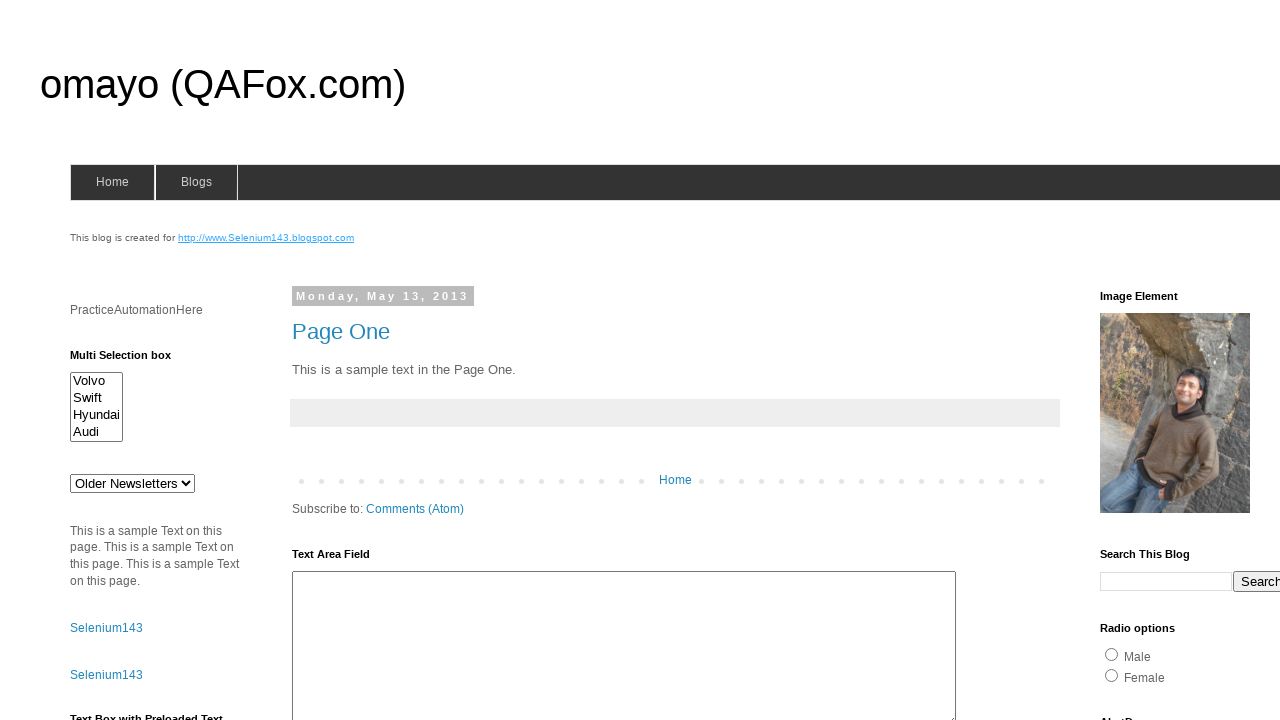

Clicked Selenium143 link to open new tab at (266, 238) on xpath=//*[@id='selenium143']
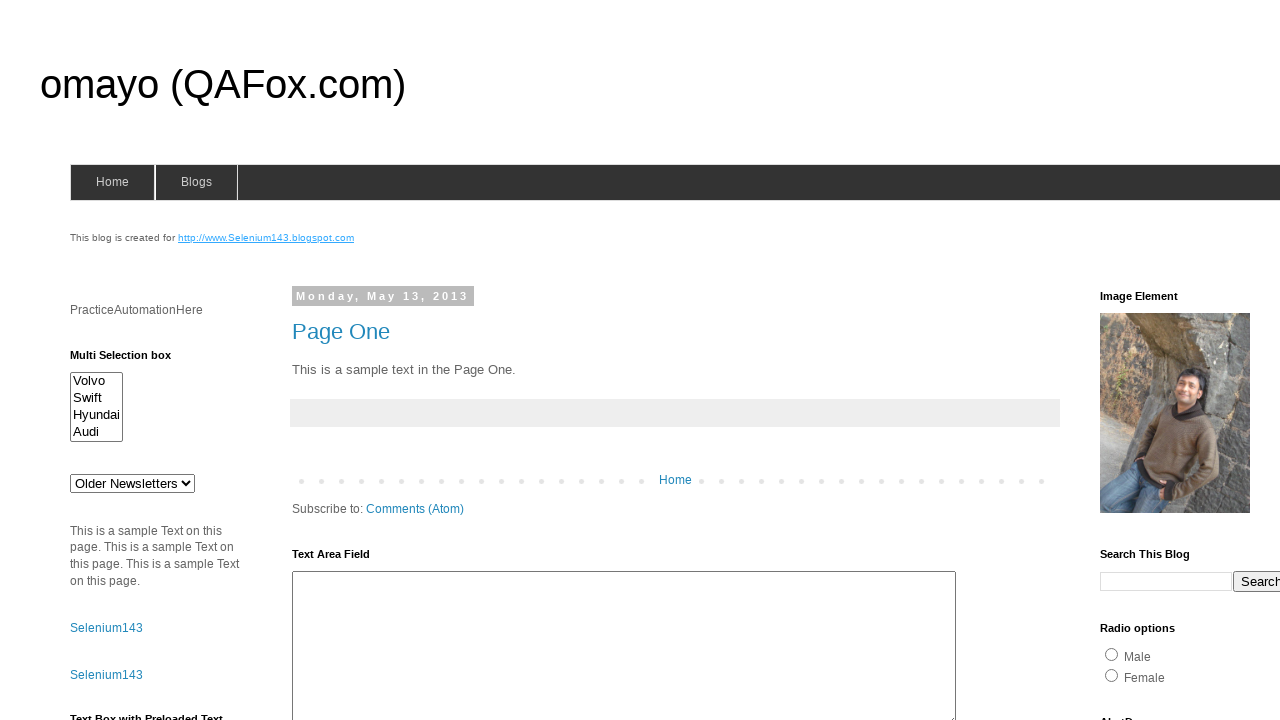

Captured new tab/page object
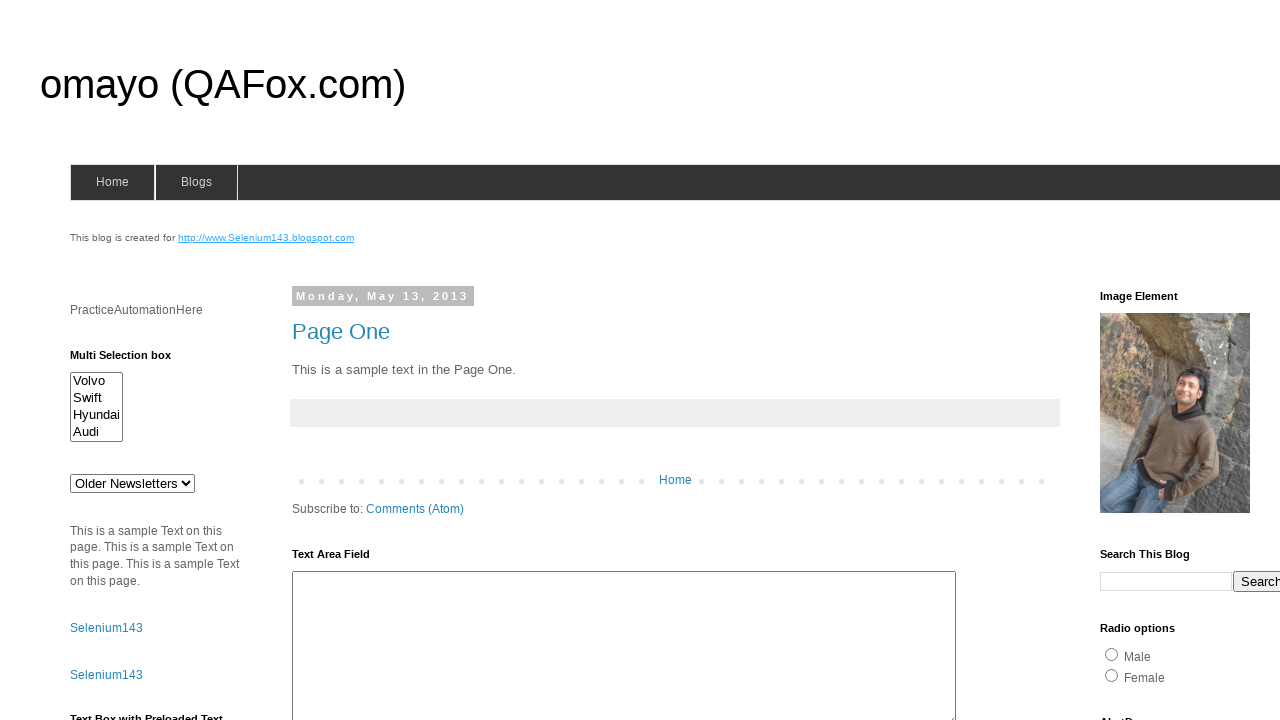

New tab loaded successfully
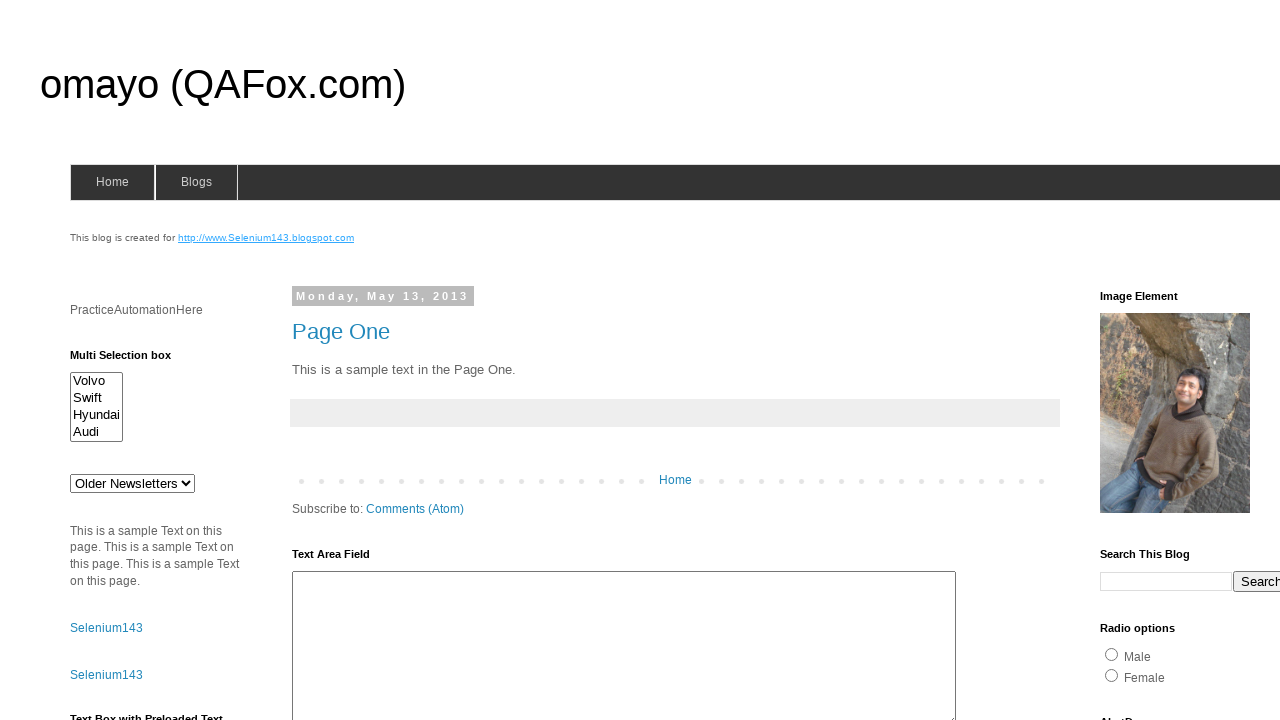

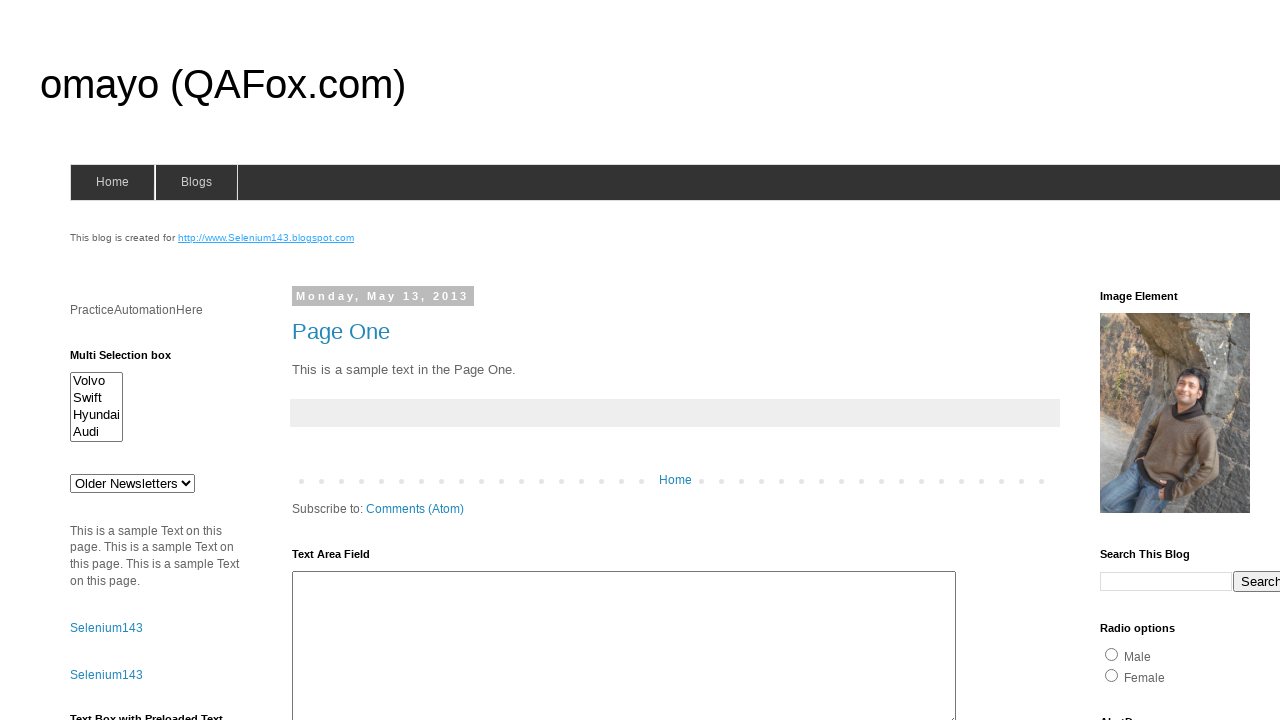